Tests selecting a customer and currency from dropdowns, then submitting the form to open a new bank account

Starting URL: https://www.globalsqa.com/angularJs-protractor/BankingProject/#/manager/openAccount

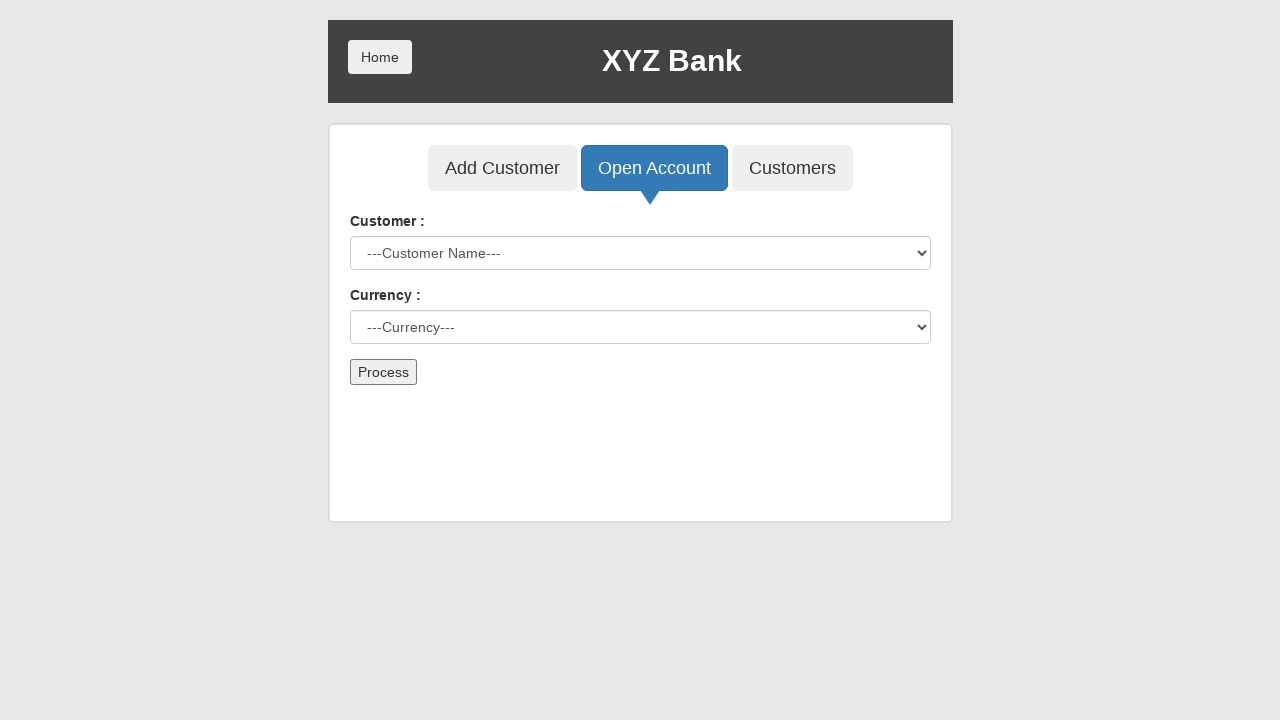

Customer dropdown selector is available
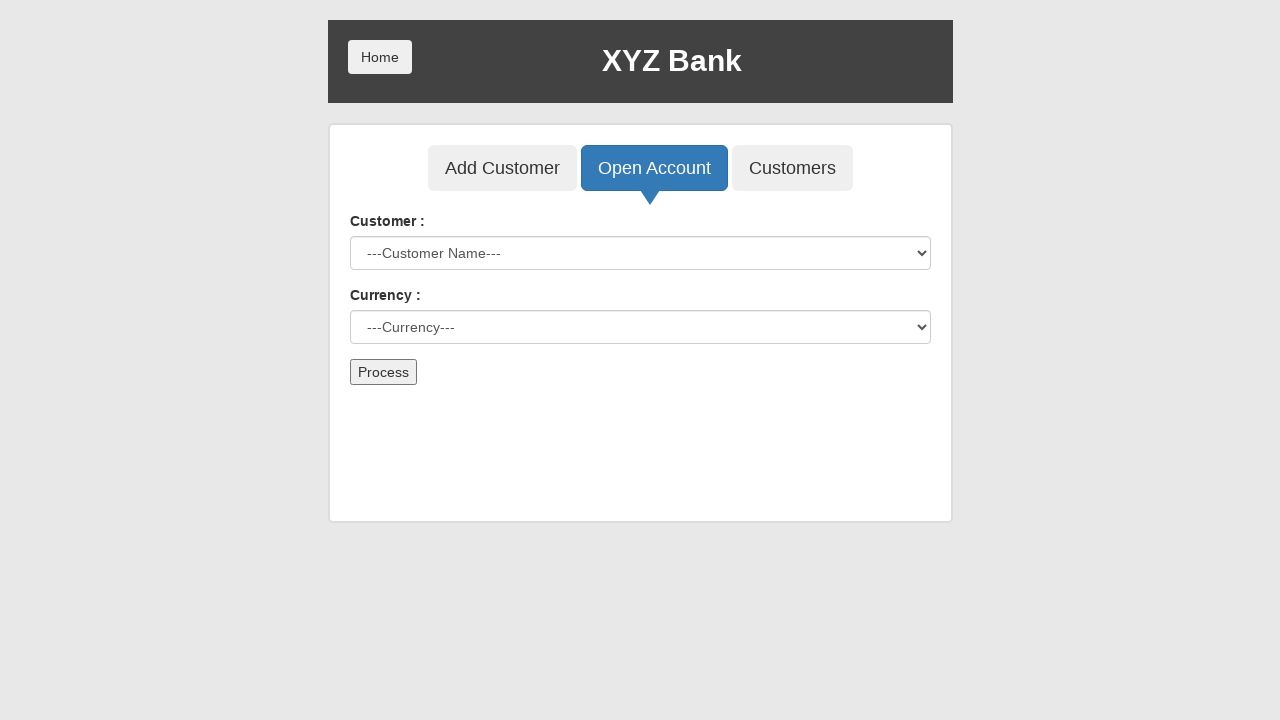

Selected 'Harry Potter' from customer dropdown on select[ng-model='custId']
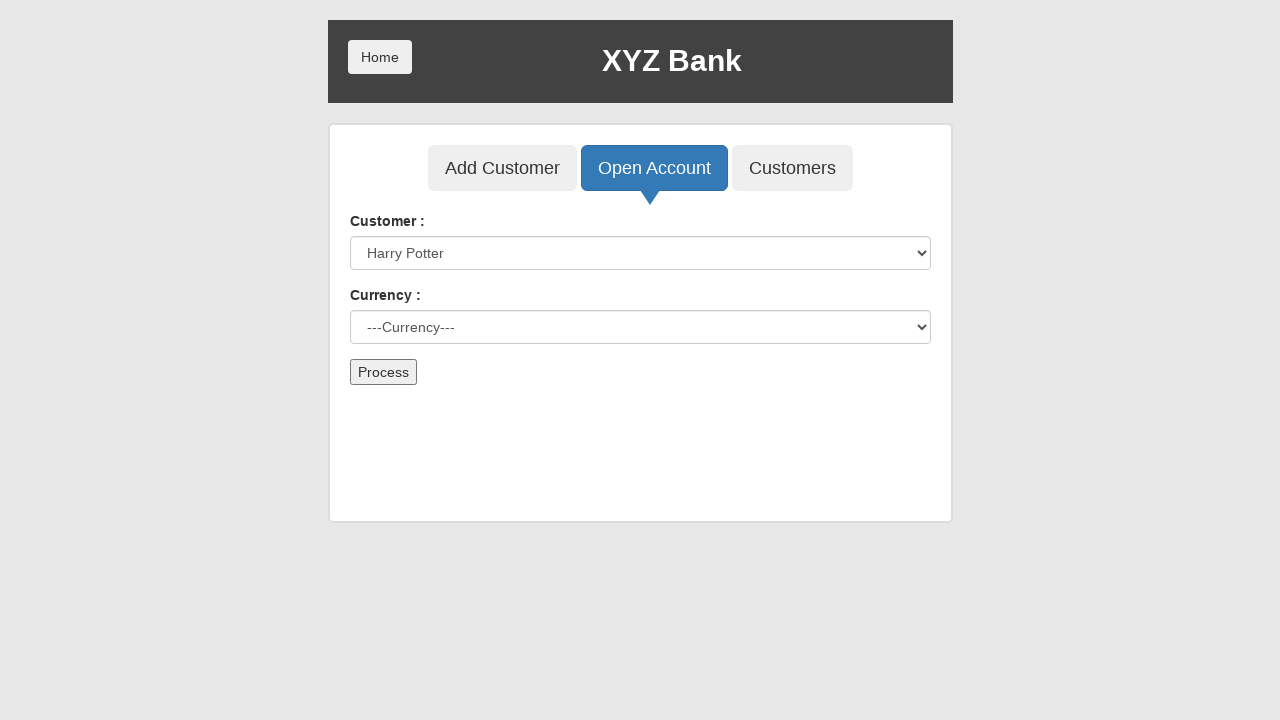

Selected 'Dollar' from currency dropdown on #currency
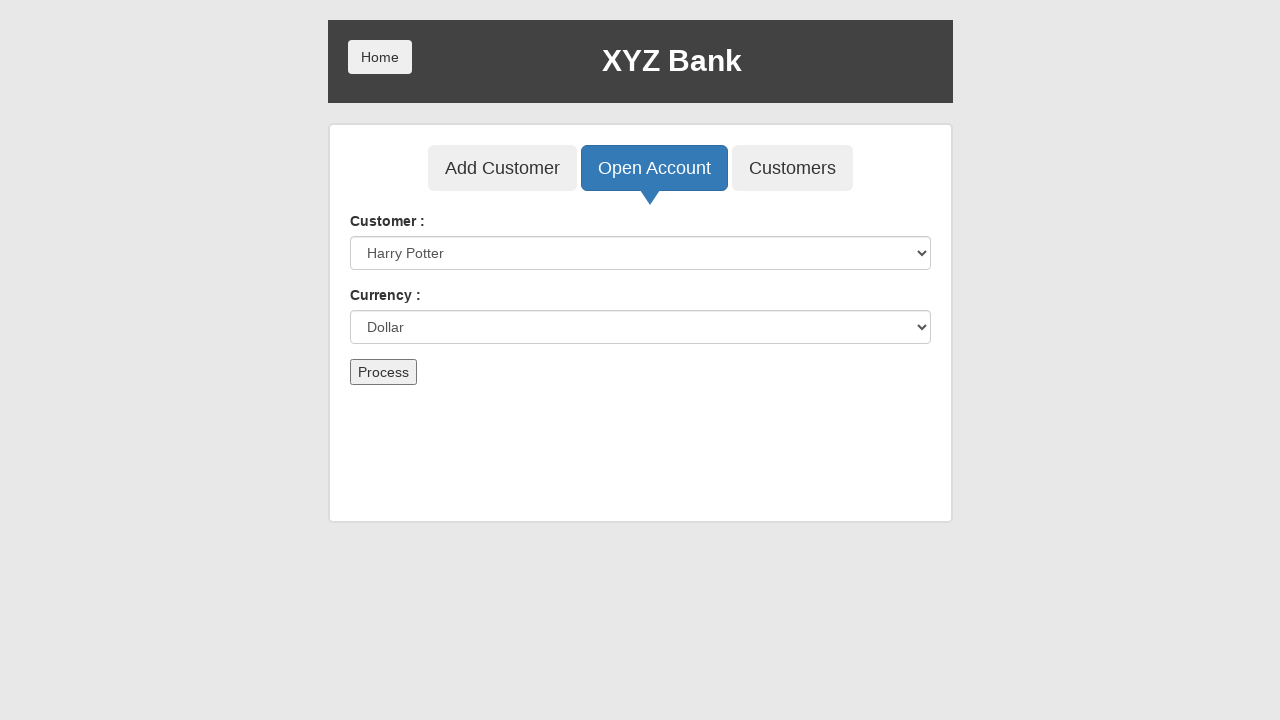

Clicked Process button to submit form and open new bank account at (383, 372) on form button[type='submit']
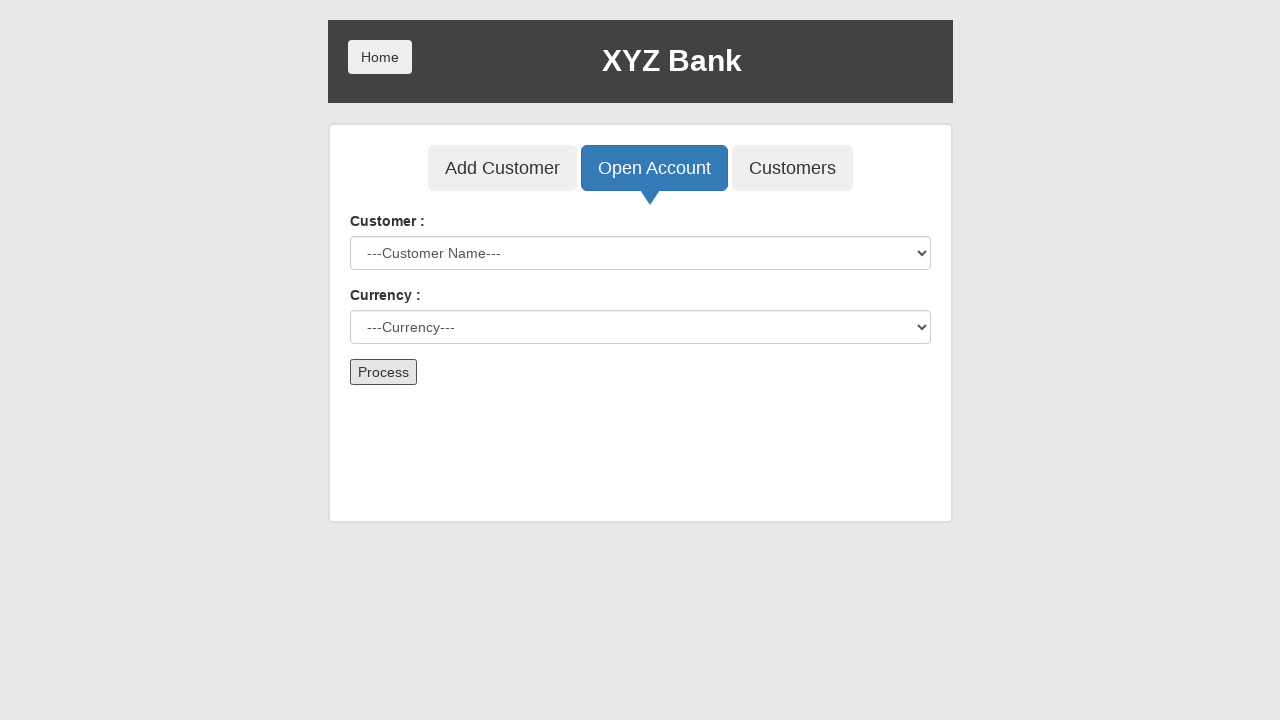

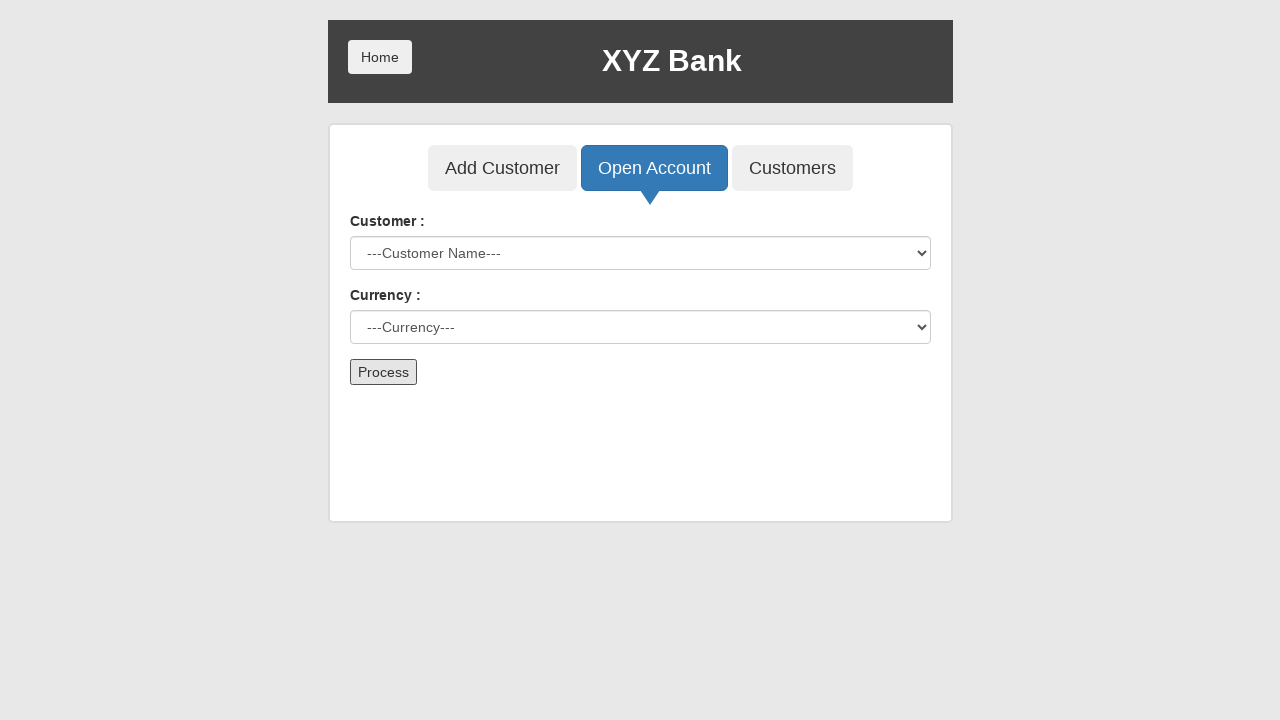